Tests the quickbar search functionality by typing a search query, navigating results with keyboard, and verifying search results page loads correctly.

Starting URL: https://serlo.org/

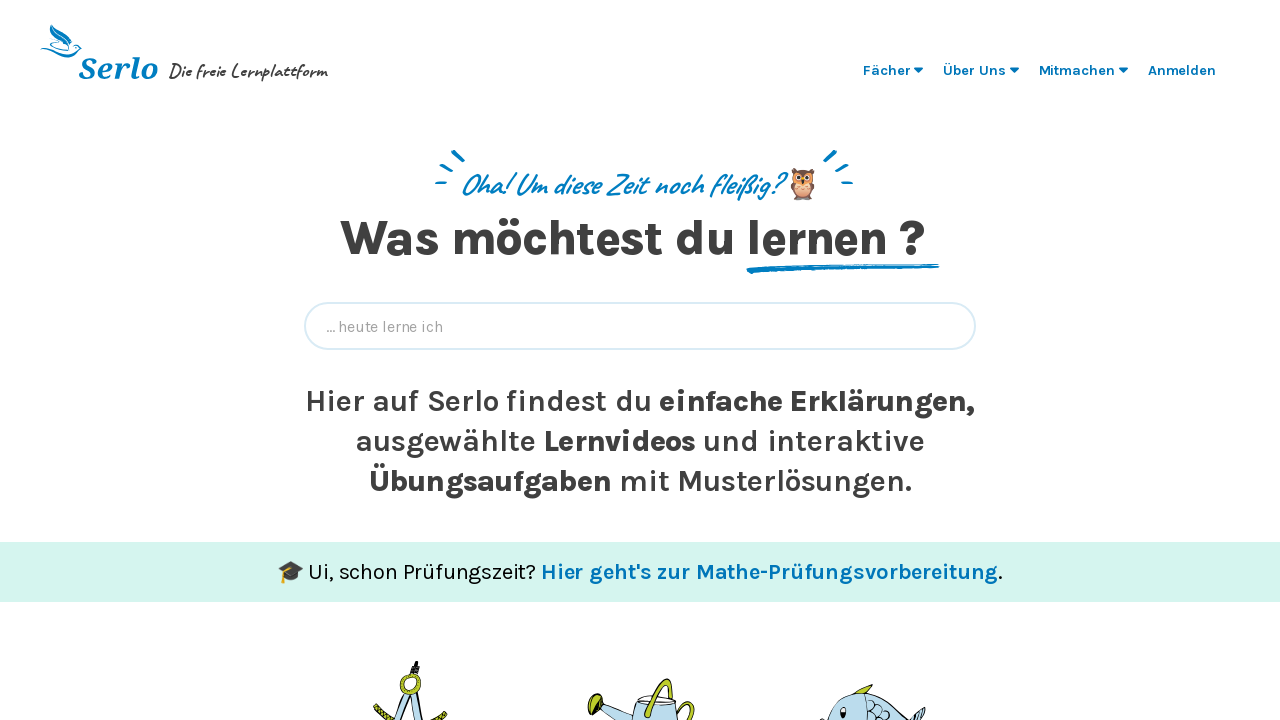

Clicked quickbar input field at (640, 326) on [data-qa='quickbar-input']
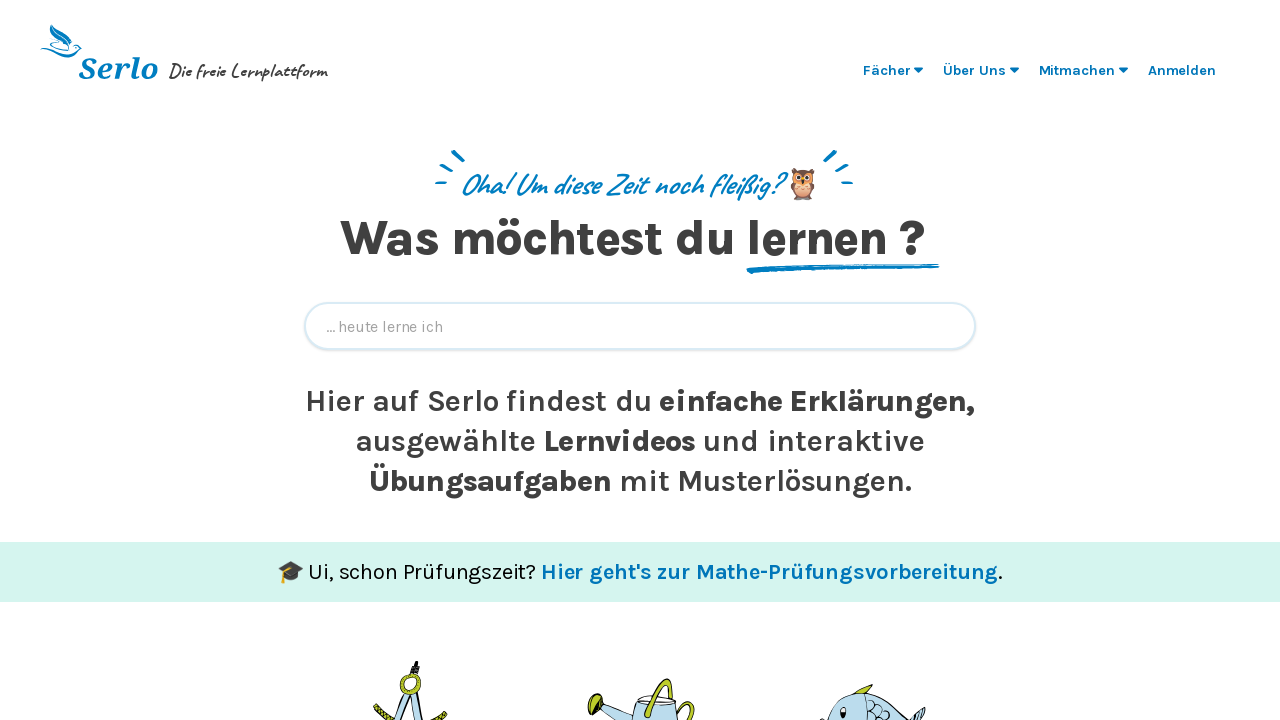

Typed 'Vektor' in quickbar search
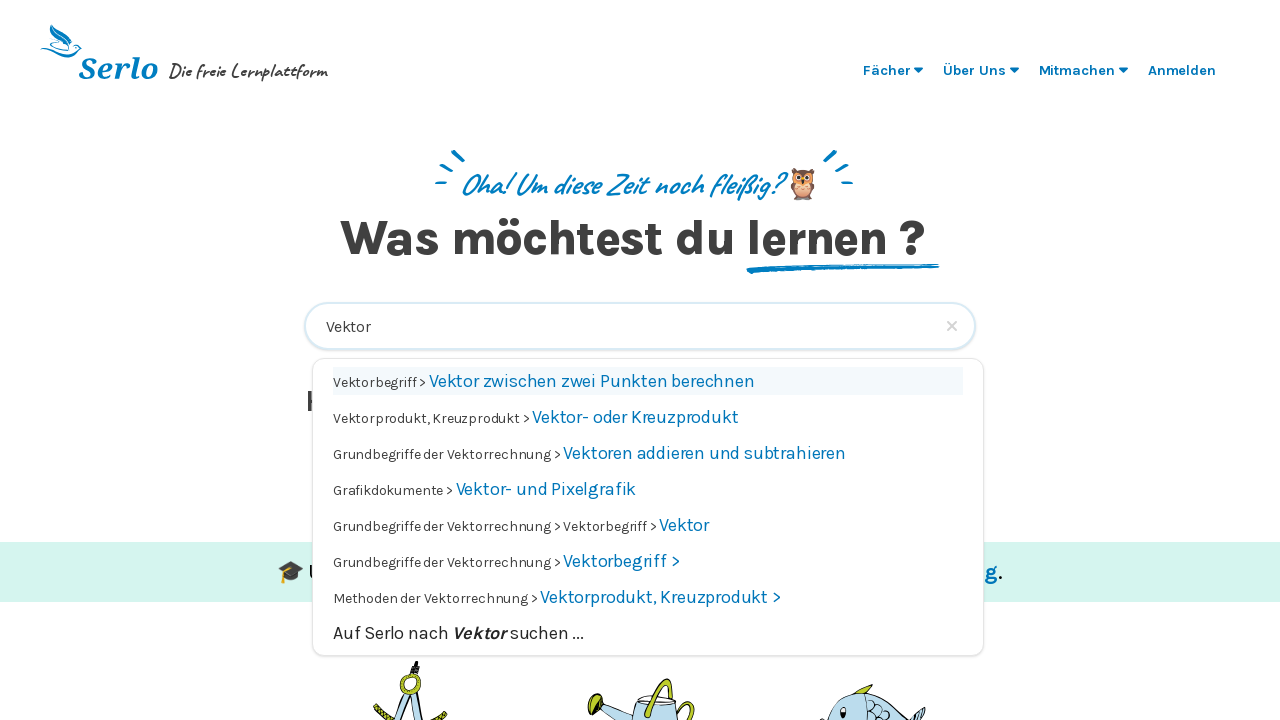

Quickbar dropdown results loaded with 'Kreuzprodukt' visible
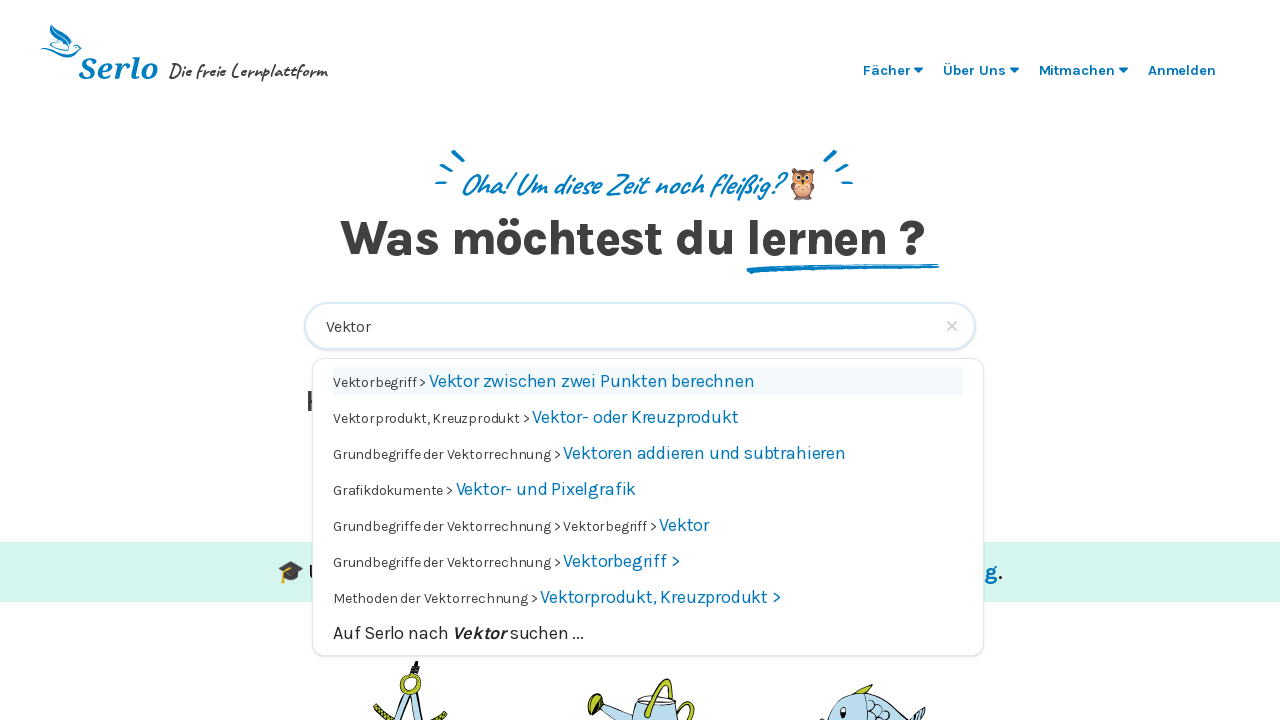

Quickbar combobox overlay is visible
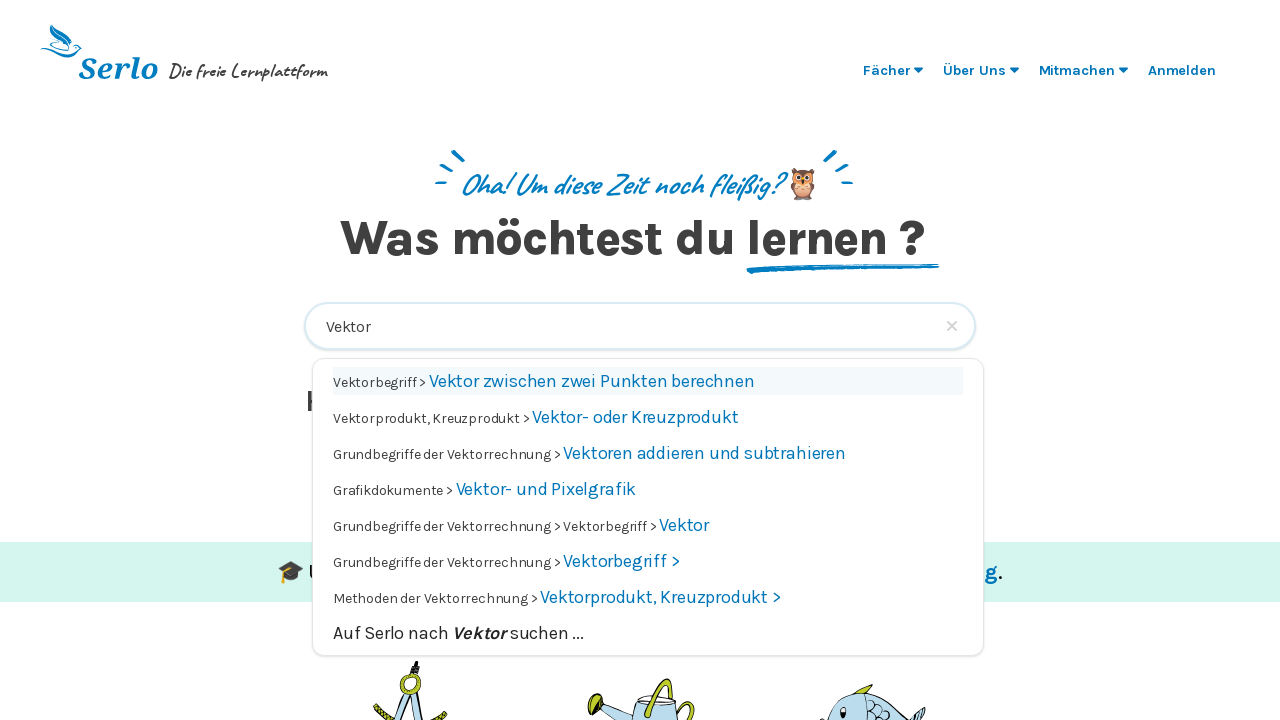

Pressed ArrowDown to navigate to next result
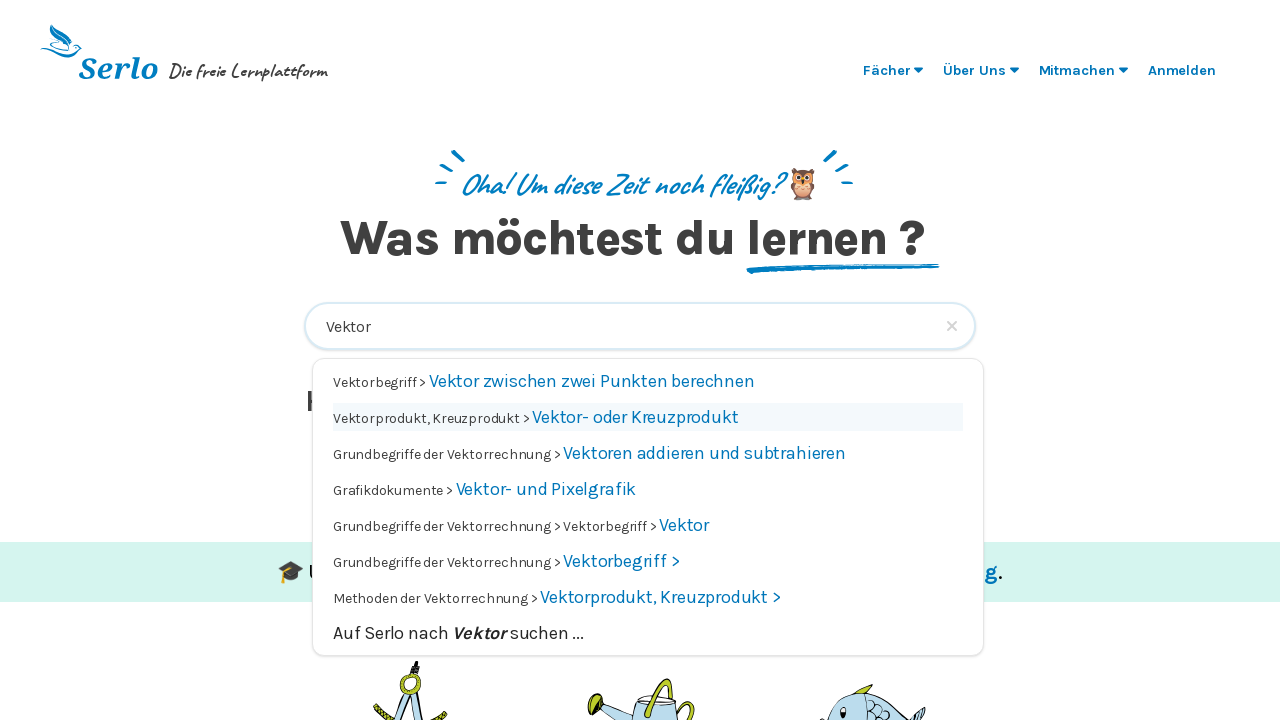

Waited 200ms for UI update
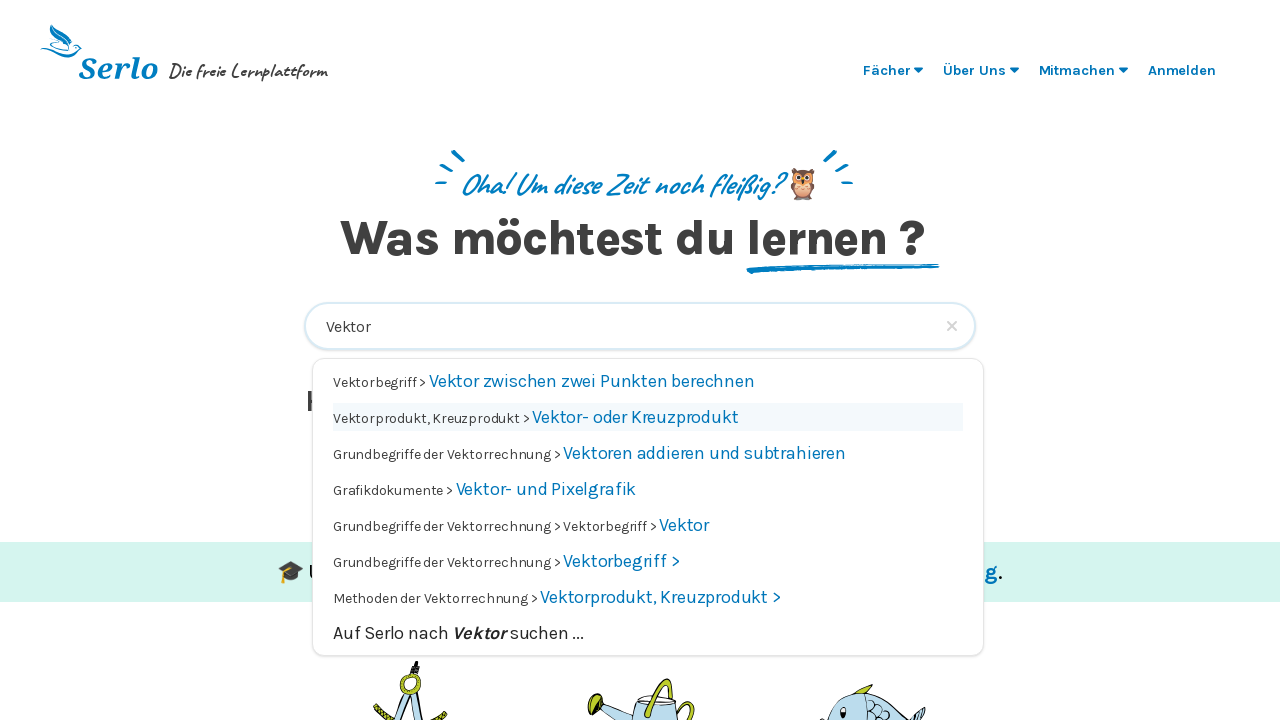

Pressed ArrowUp to navigate to previous result
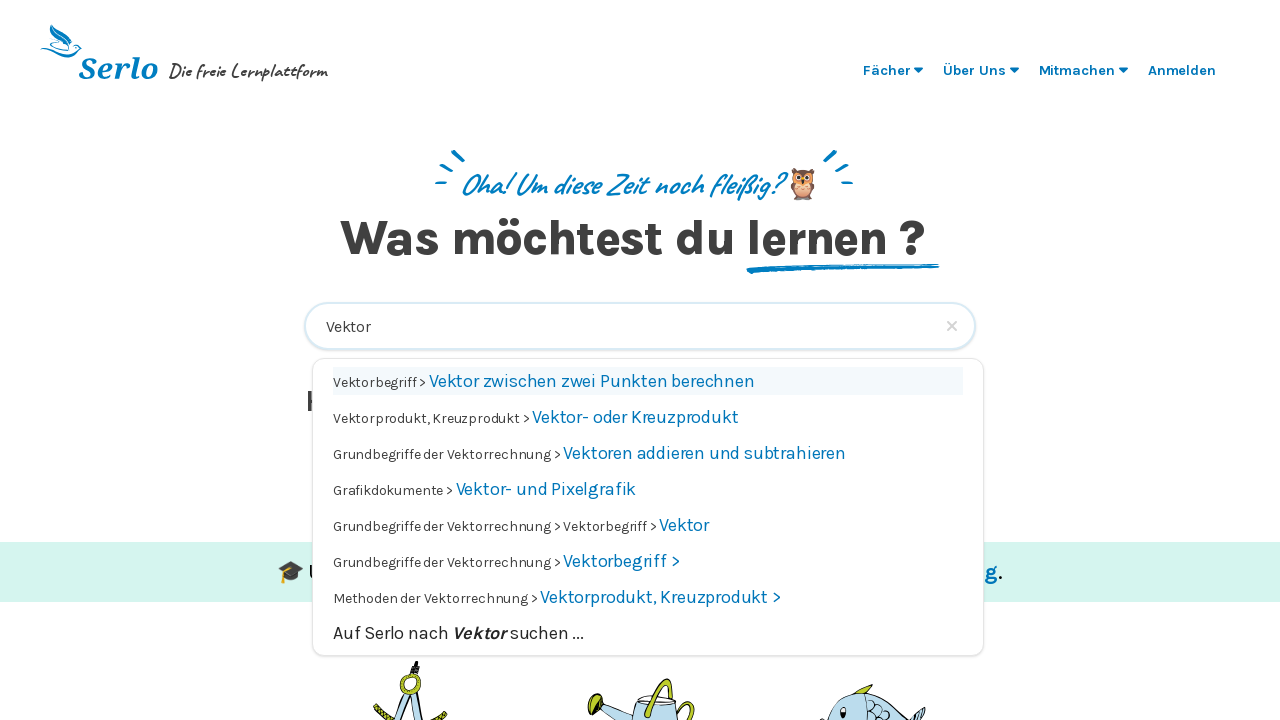

Waited 200ms for UI update
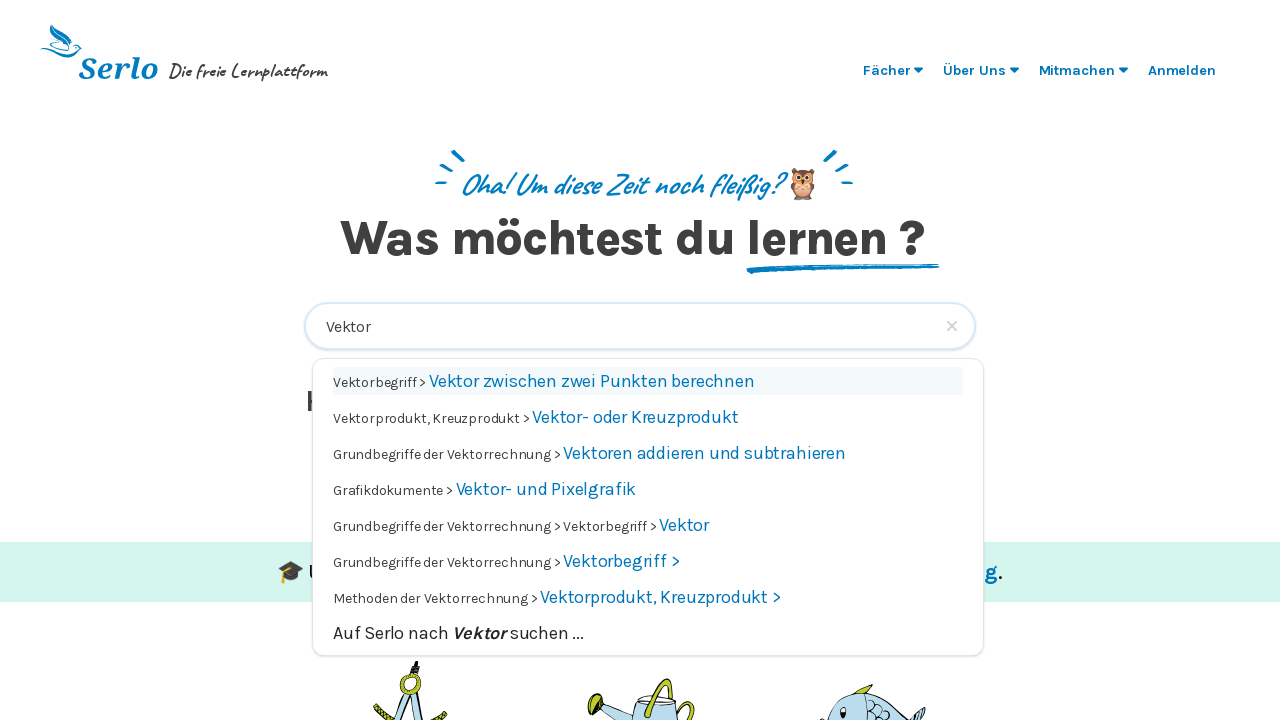

Pressed Enter to select highlighted quickbar result
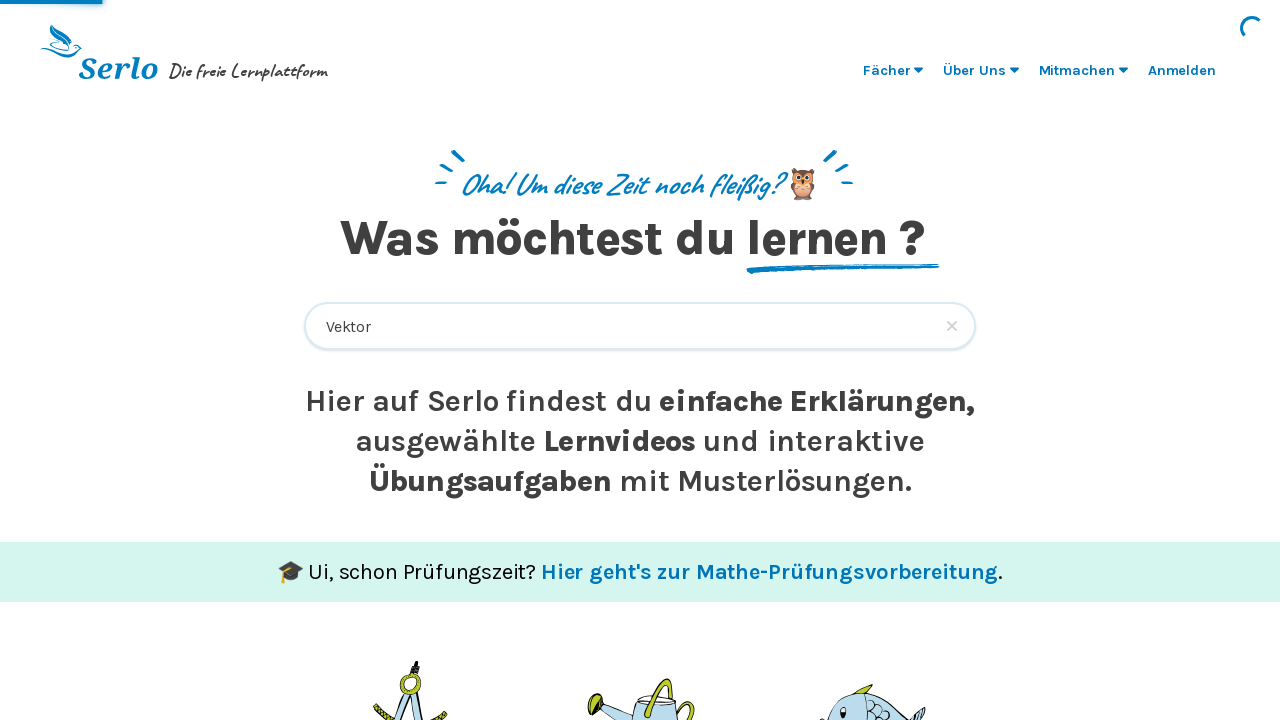

Navigated to search result page (URL contains /1775)
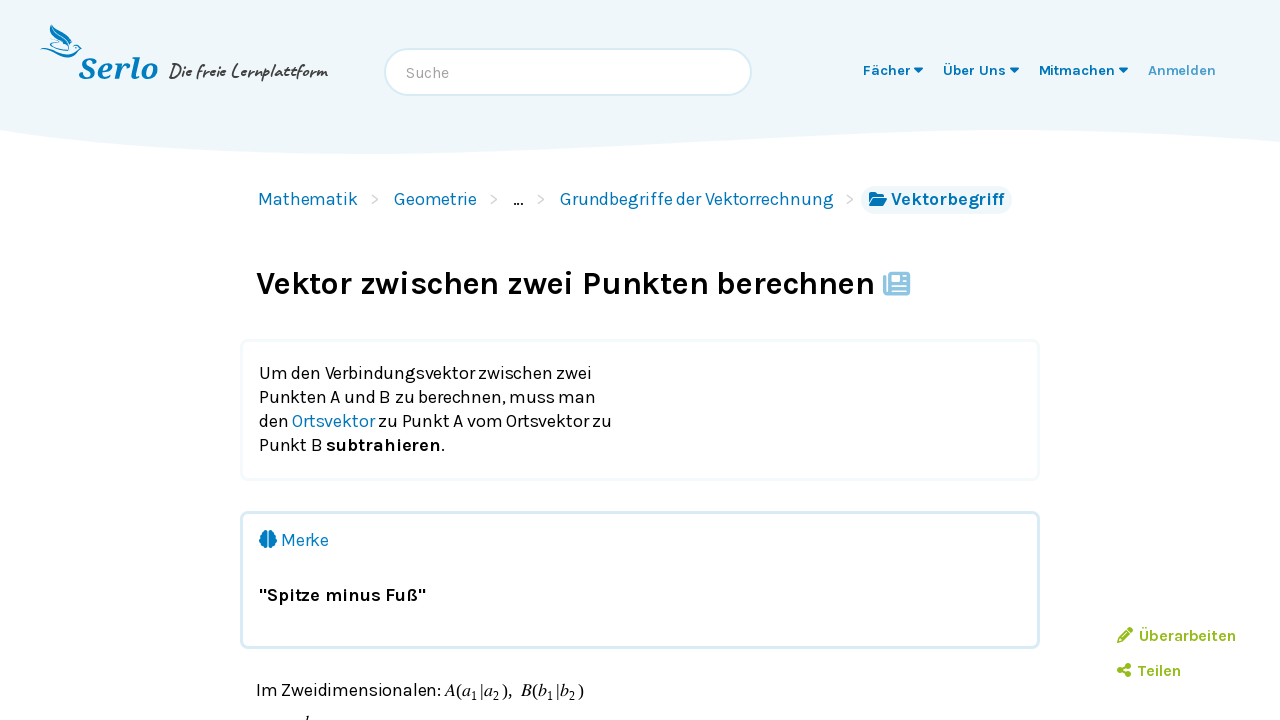

Navigated back to serlo.org homepage
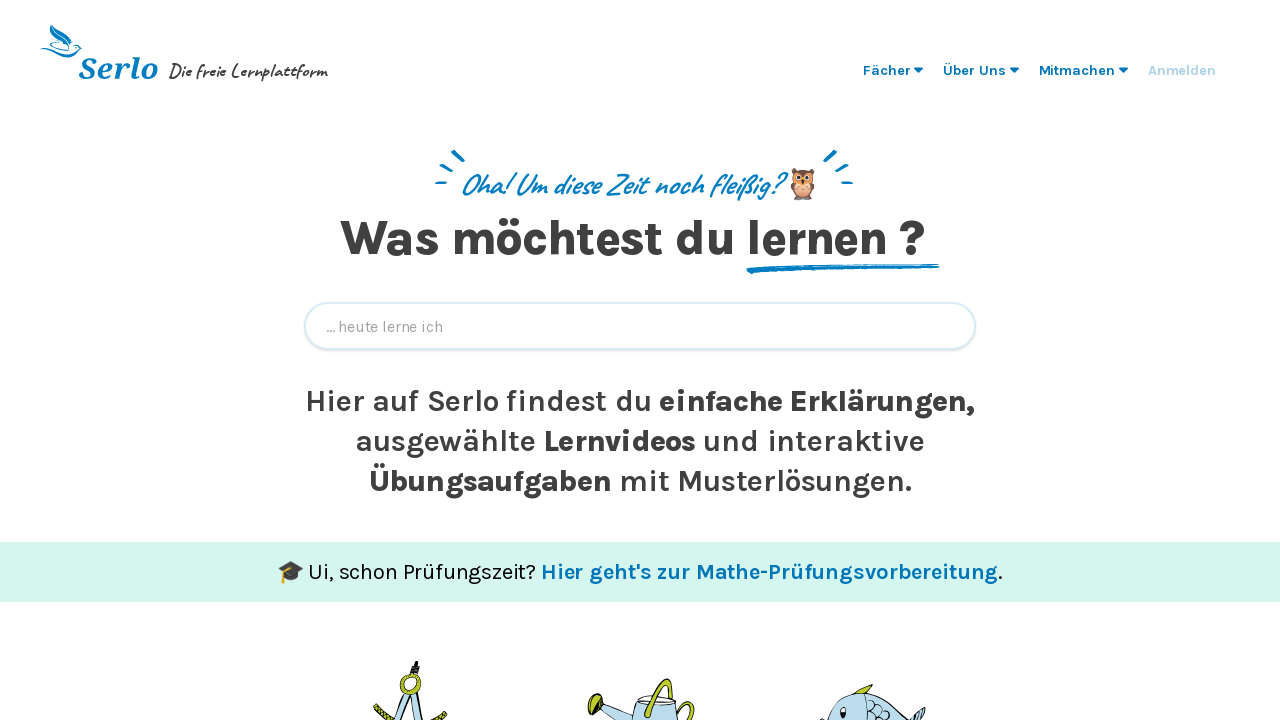

Clicked quickbar input field for second search at (640, 326) on [data-qa='quickbar-input']
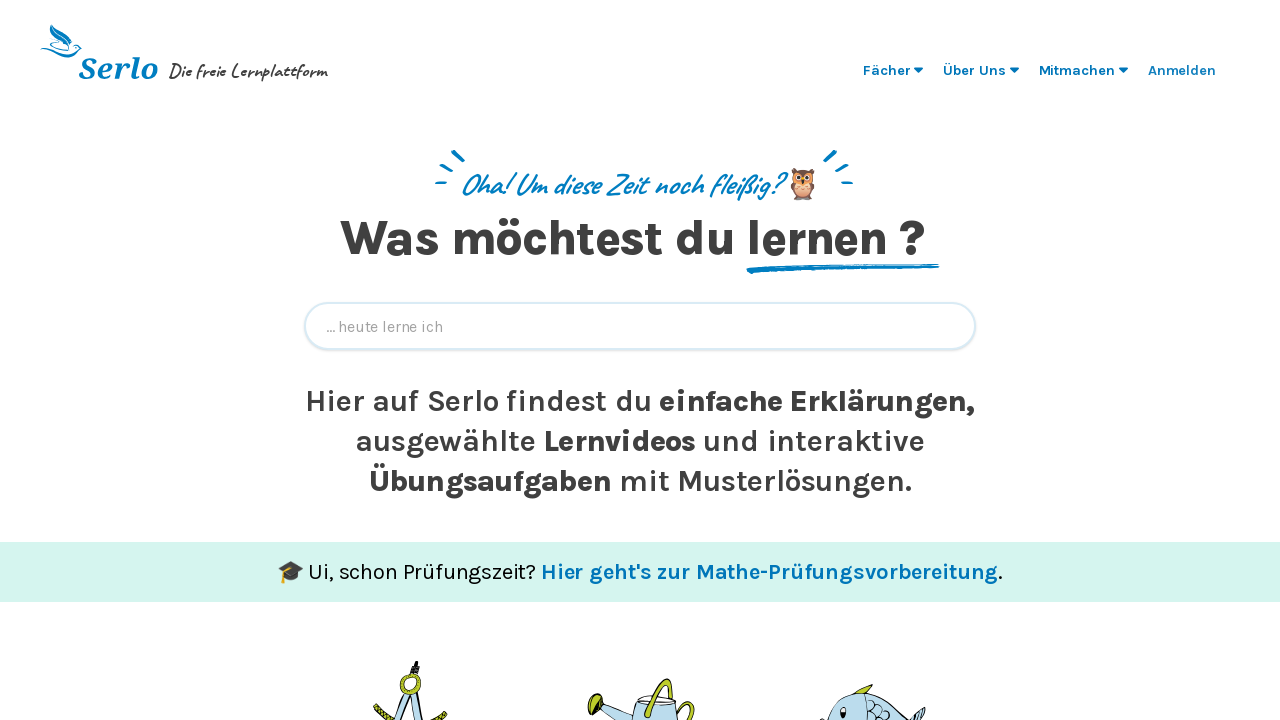

Typed 'Aufgaben Baumdiagramm' in quickbar search
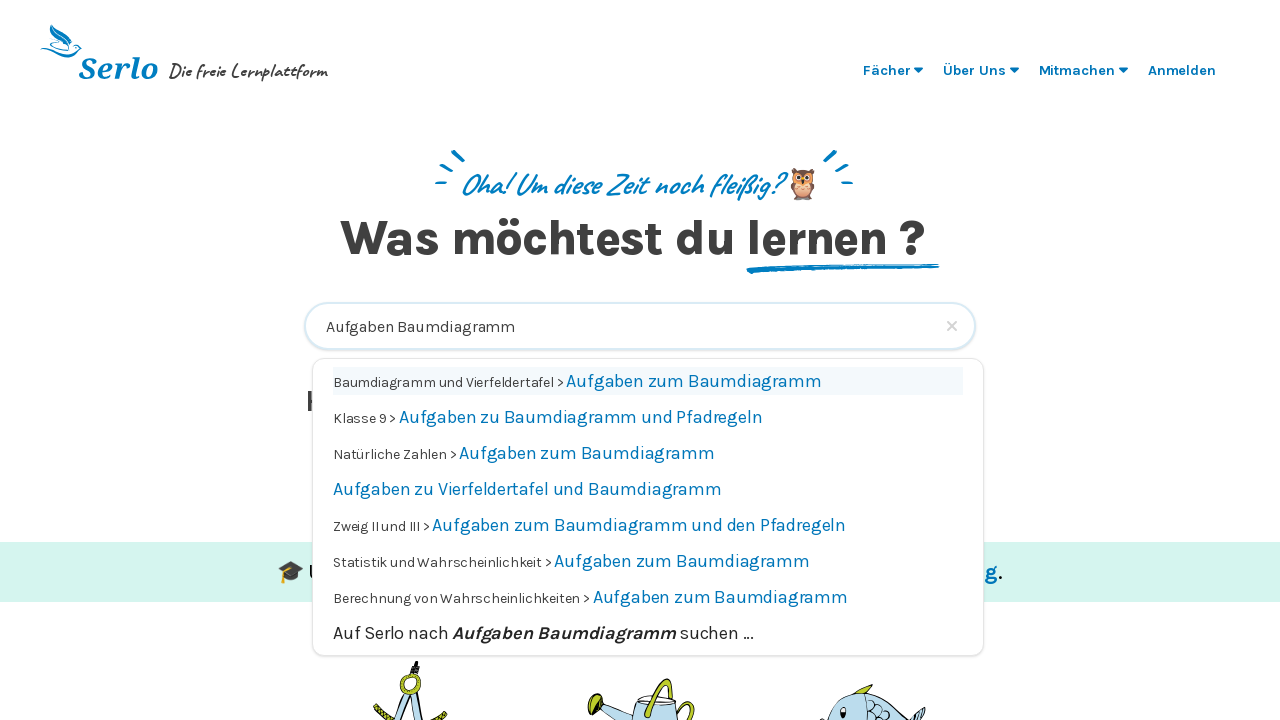

Clicked on 'Aufgaben zum Baumdiagramm' search result at (694, 381) on text=Aufgaben zum Baumdiagramm
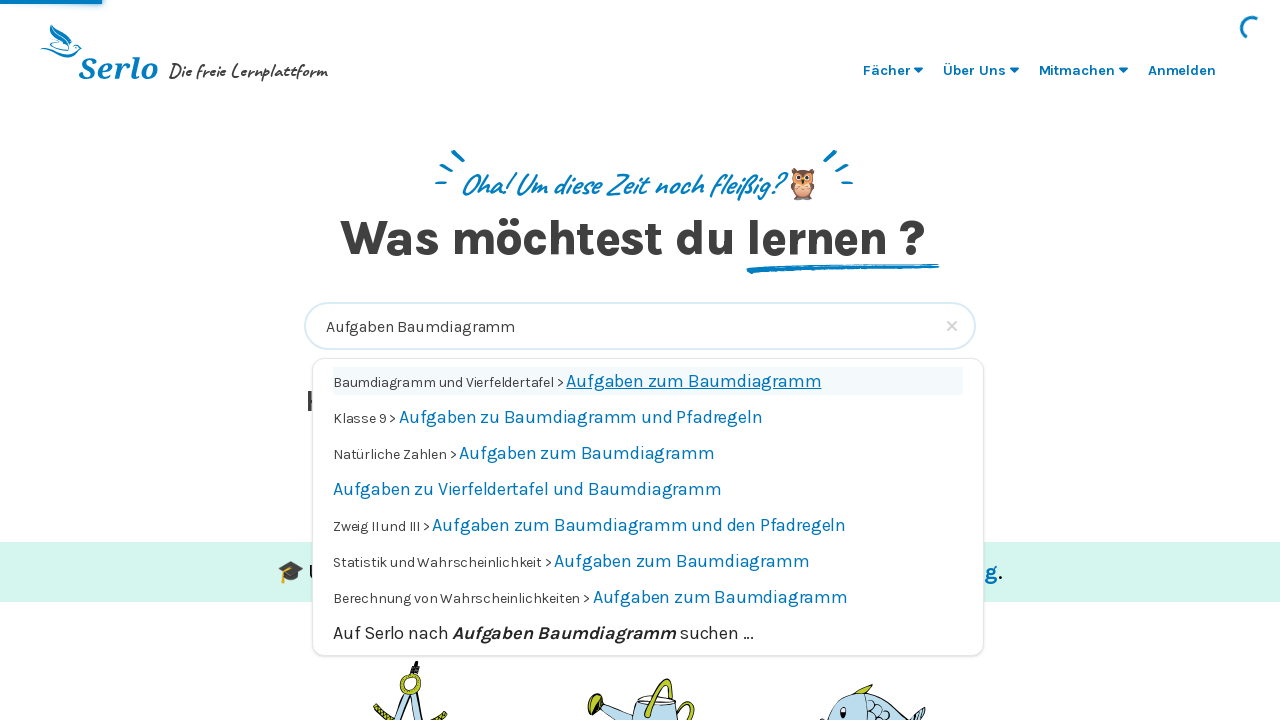

Navigated to search result page (URL contains /25616)
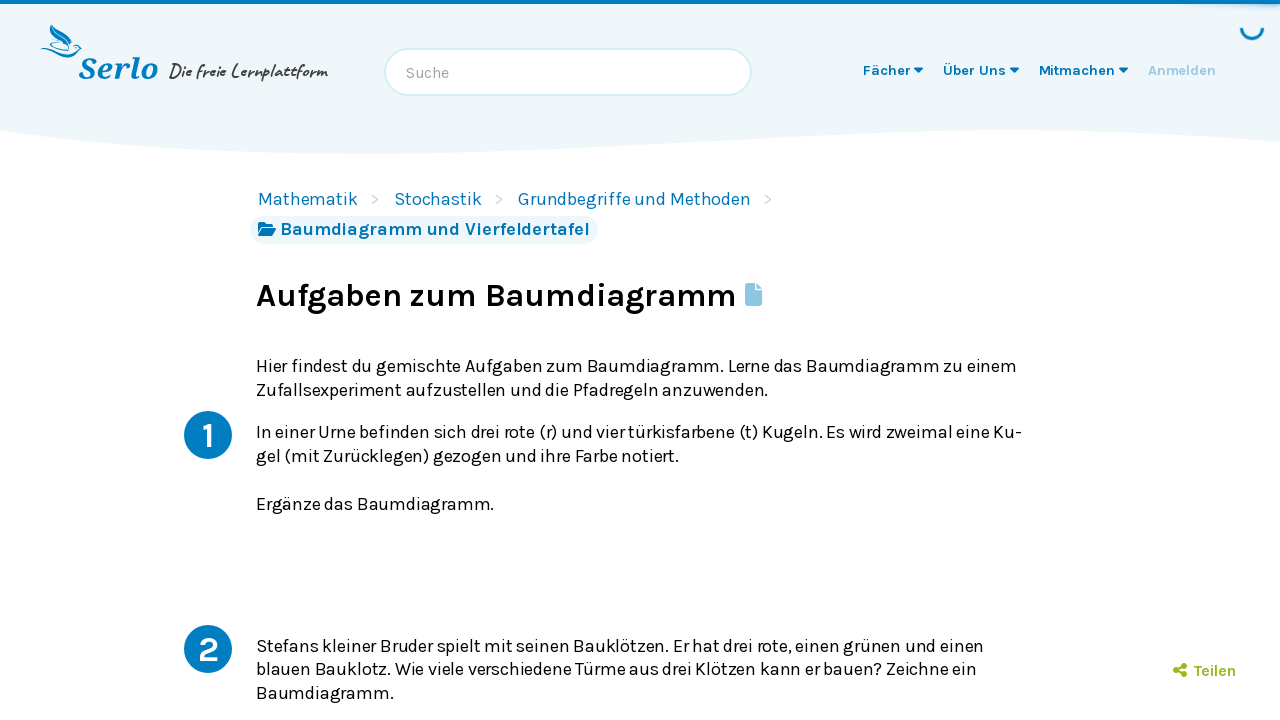

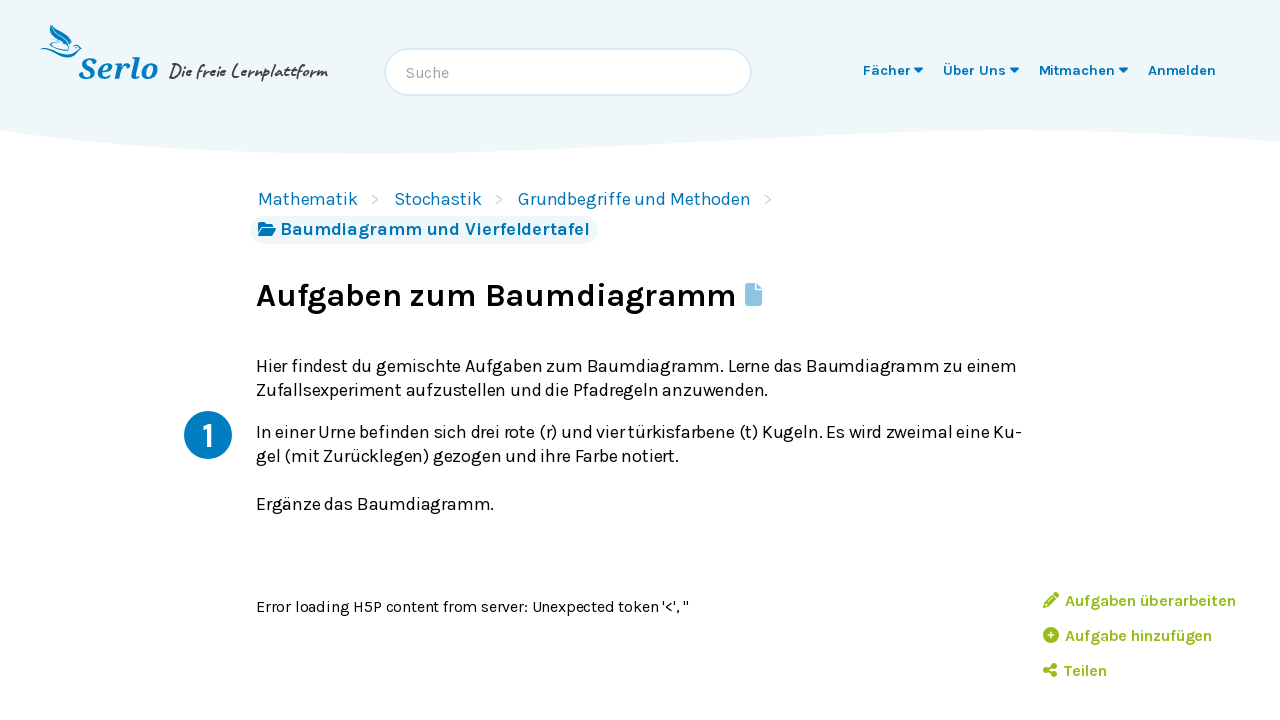